Navigates to Hacker News homepage, waits for posts to load, and clicks the "More" link to navigate to the next page of posts.

Starting URL: https://news.ycombinator.com/

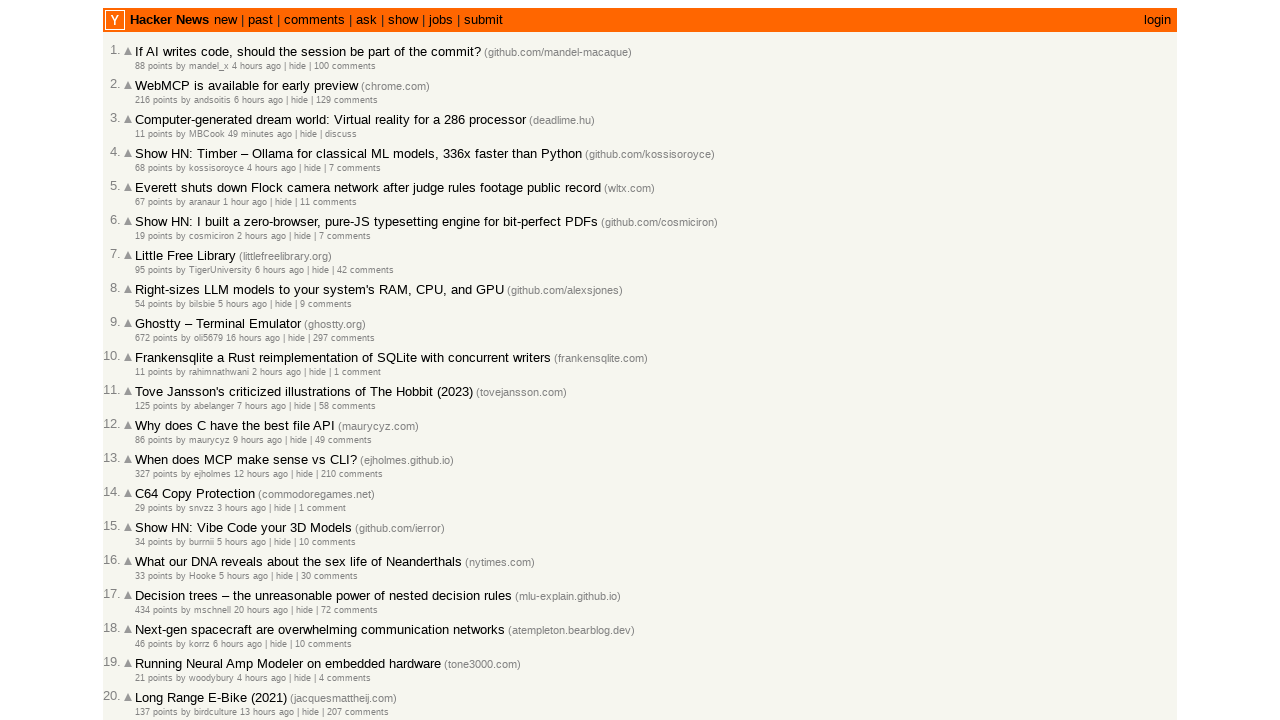

Waited for posts to load on Hacker News homepage
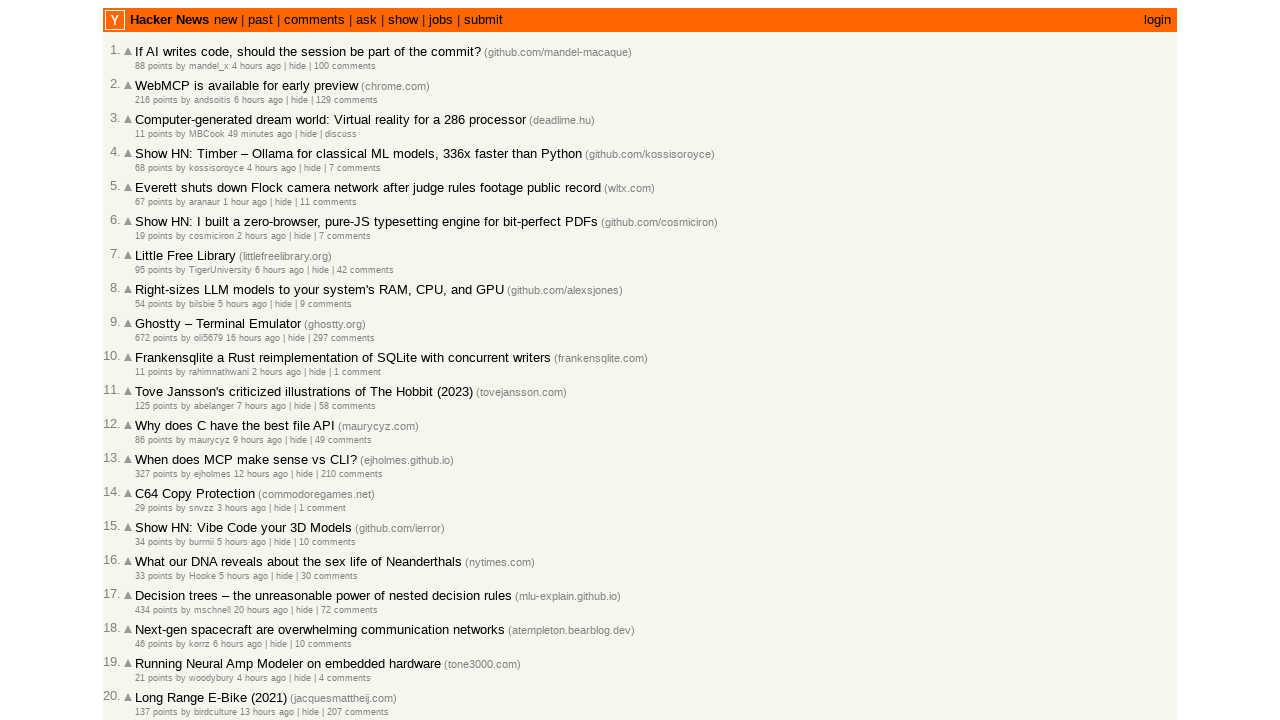

Clicked the 'More' link to navigate to next page at (149, 616) on .morelink
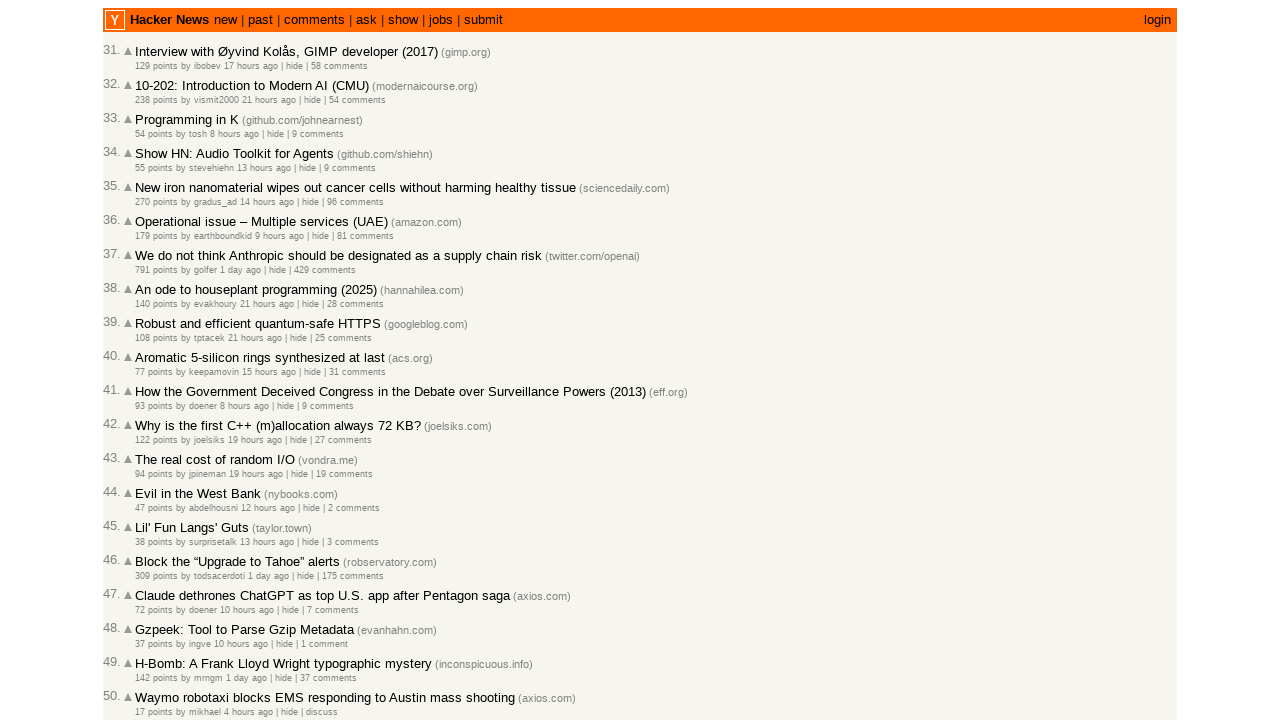

Waited for posts to load on the next page
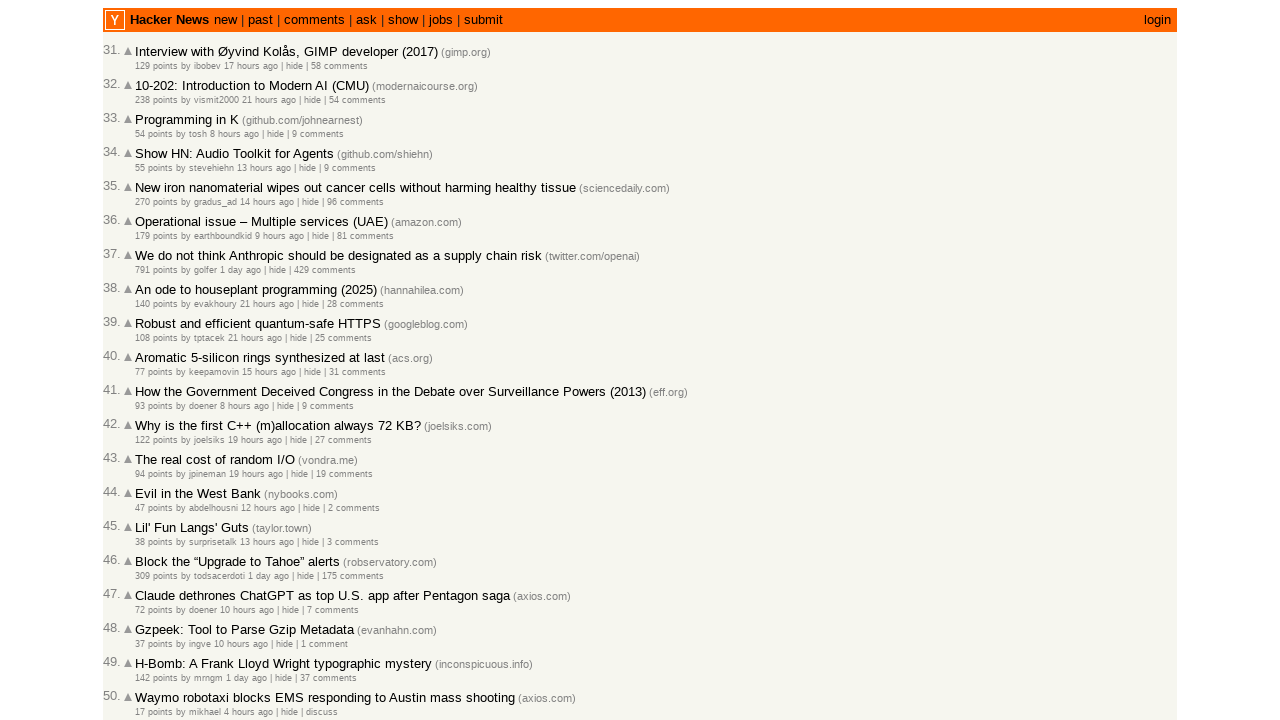

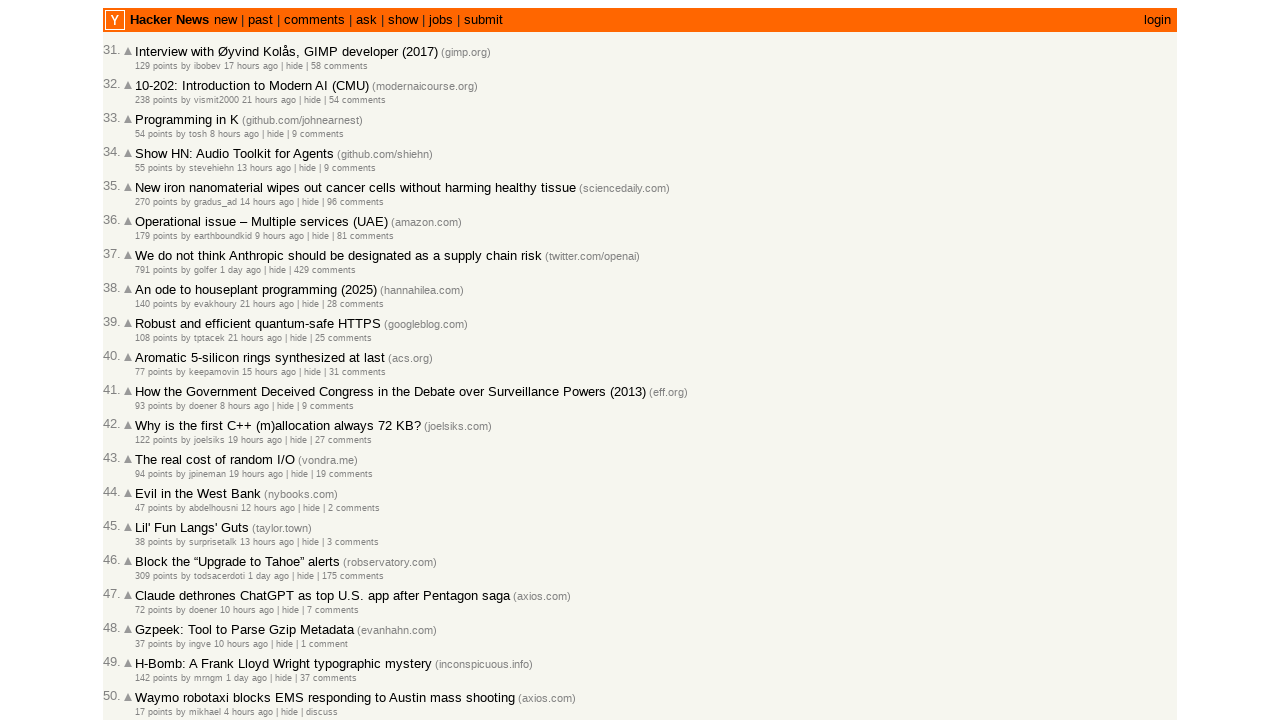